Tests JavaScript prompt dialog by entering text into the prompt and accepting it, then verifying the entered text appears in the result

Starting URL: http://the-internet.herokuapp.com/javascript_alerts

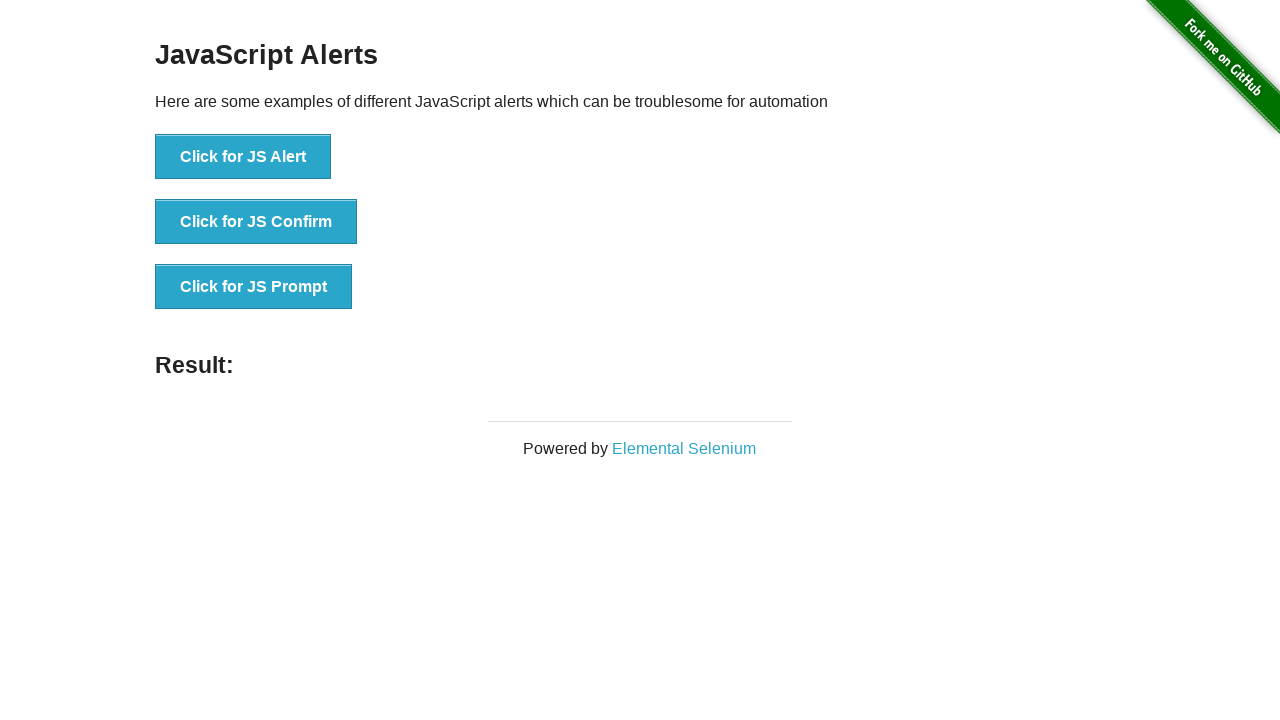

Set up dialog handler to accept prompt with text input
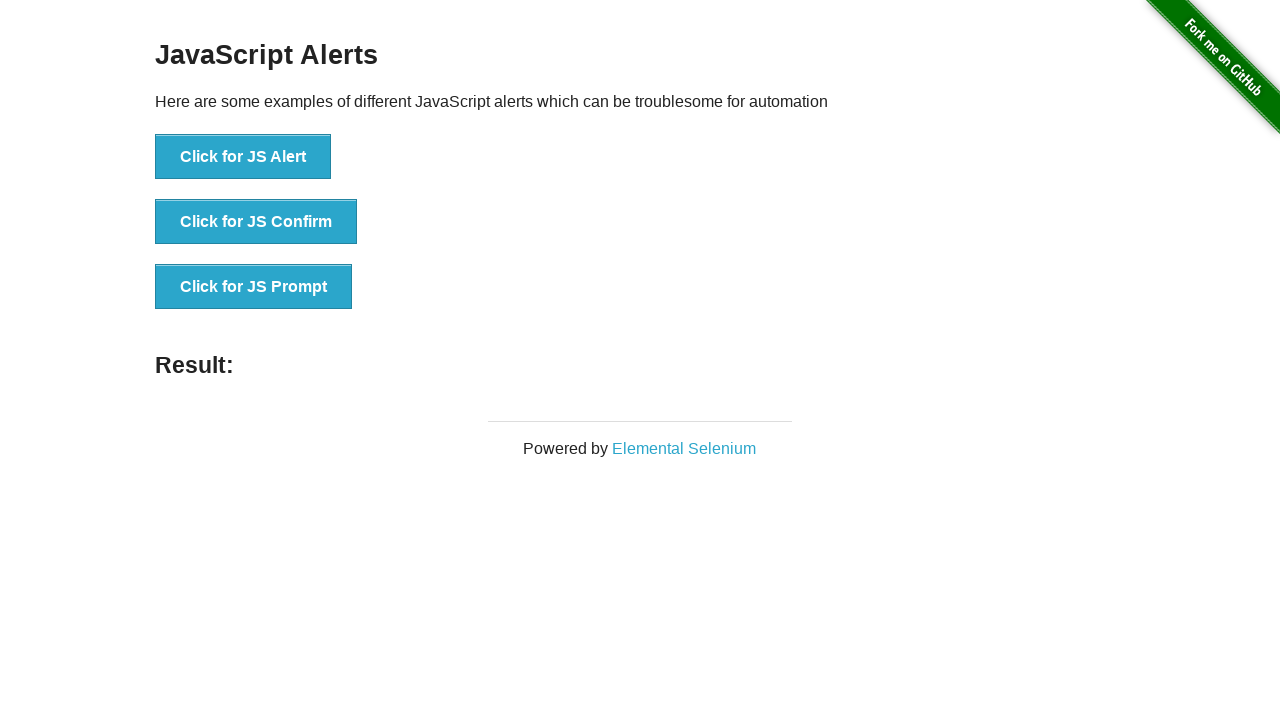

Clicked the JavaScript prompt button at (254, 287) on xpath=//button[@onclick = 'jsPrompt()']
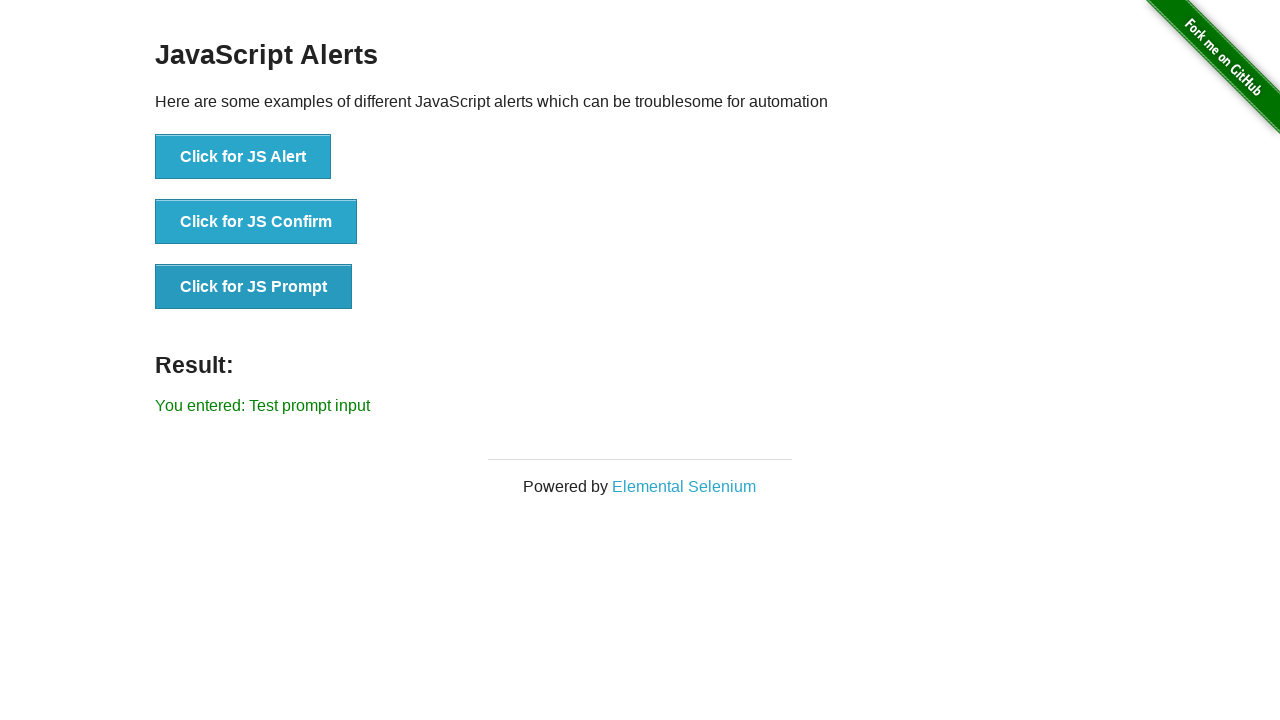

Result element loaded after prompt dialog was handled
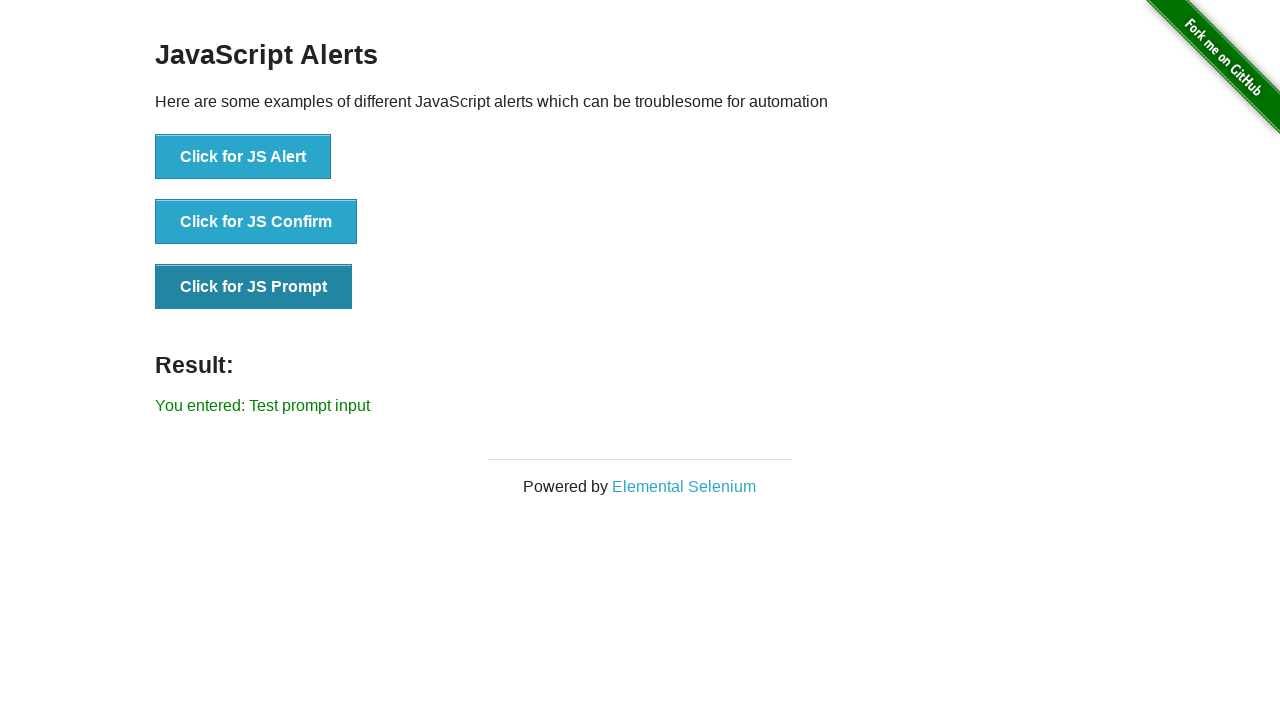

Verified result text contains entered prompt text: 'Test prompt input'
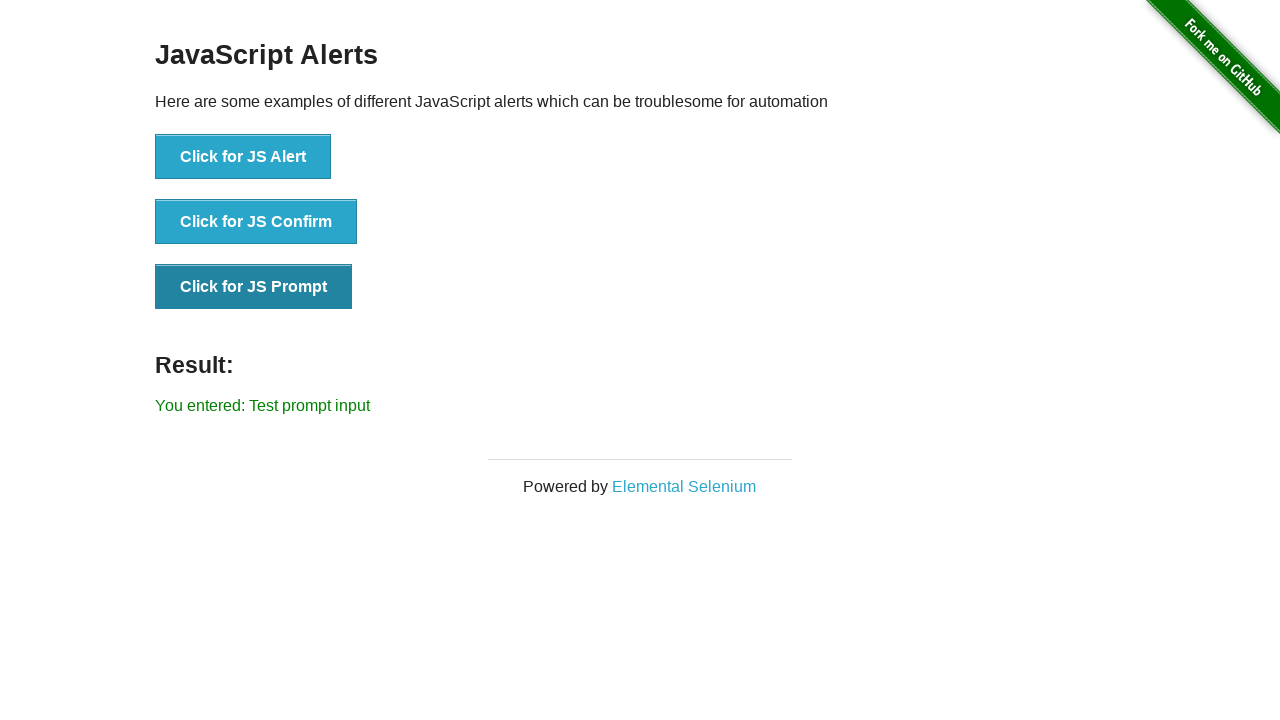

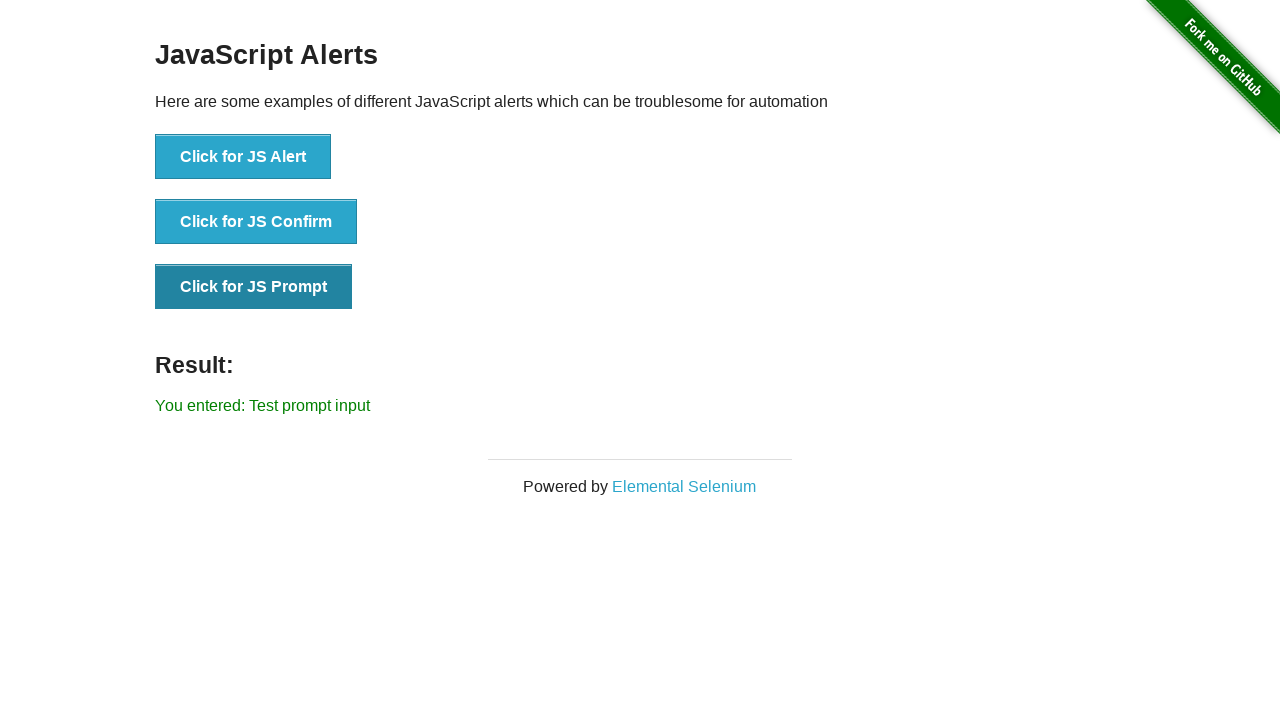